Tests the todo list functionality on the Angular.js homepage by adding a new todo item, then verifying the todo count increased to 3 and the new item has the correct text

Starting URL: https://angularjs.org

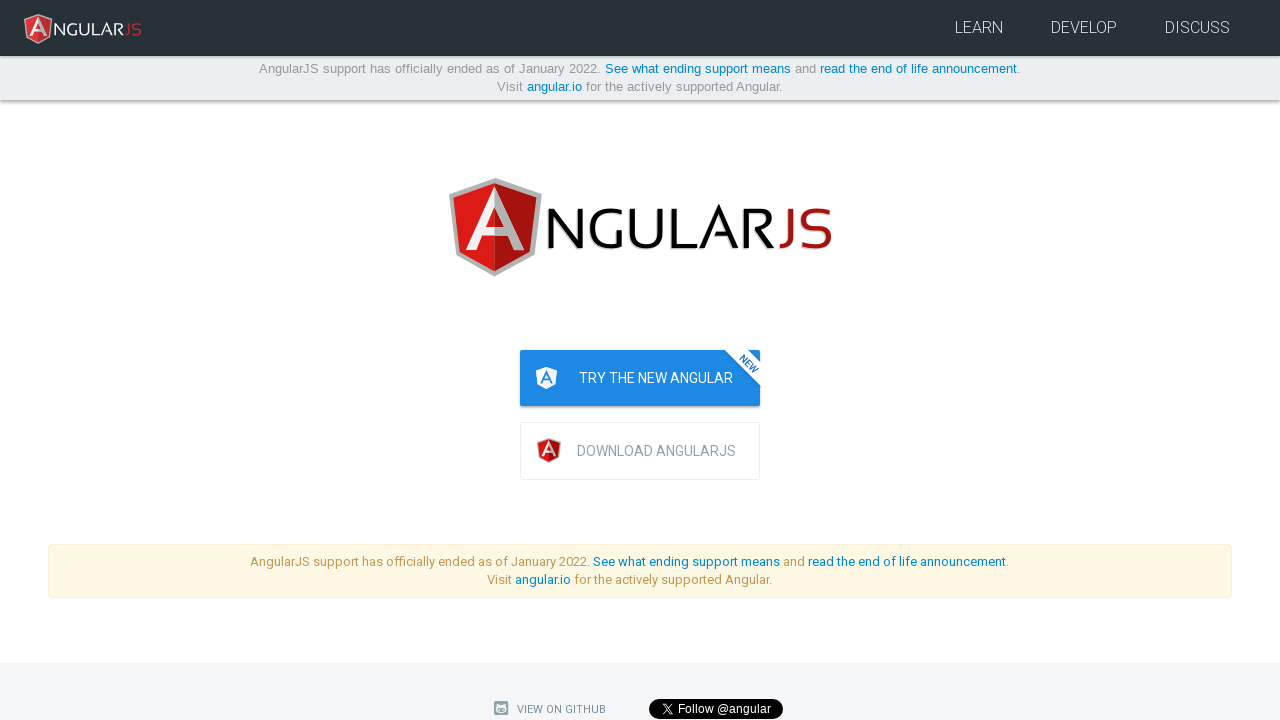

Filled todo input field with 'Writing tests!!' on input[ng-model="todoList.todoText"]
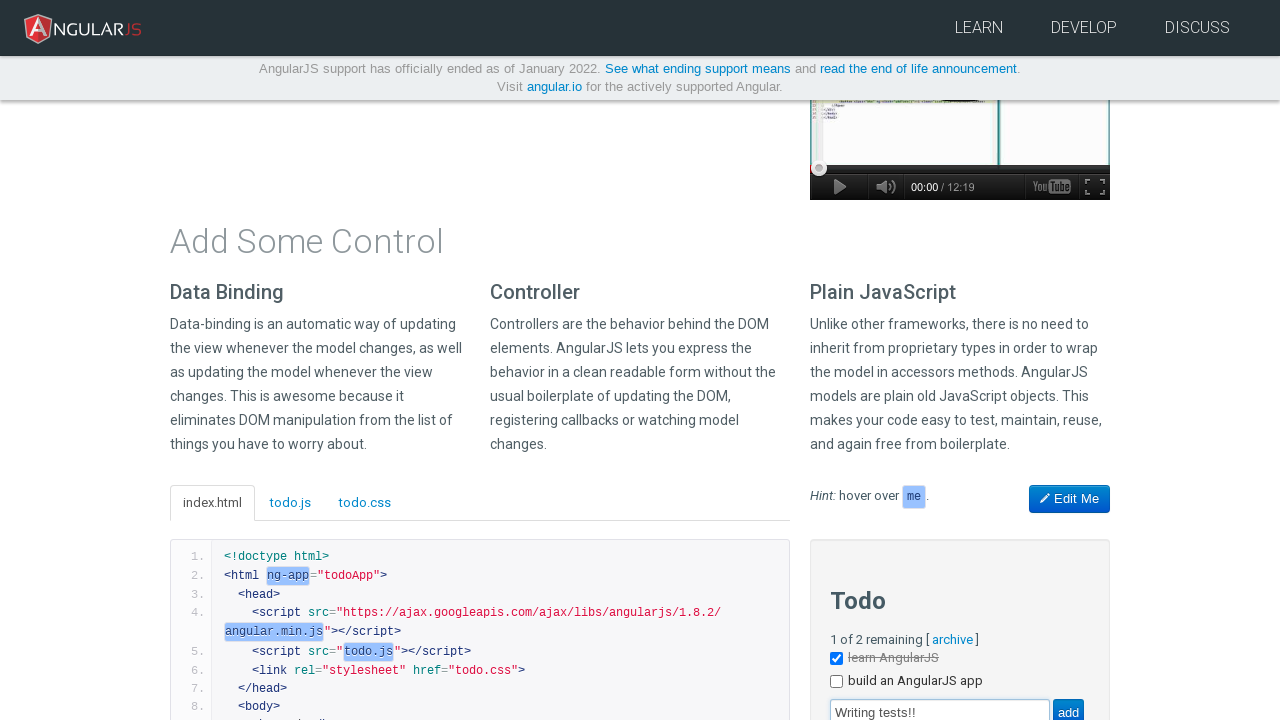

Clicked add button to create new todo at (1068, 706) on [value="add"]
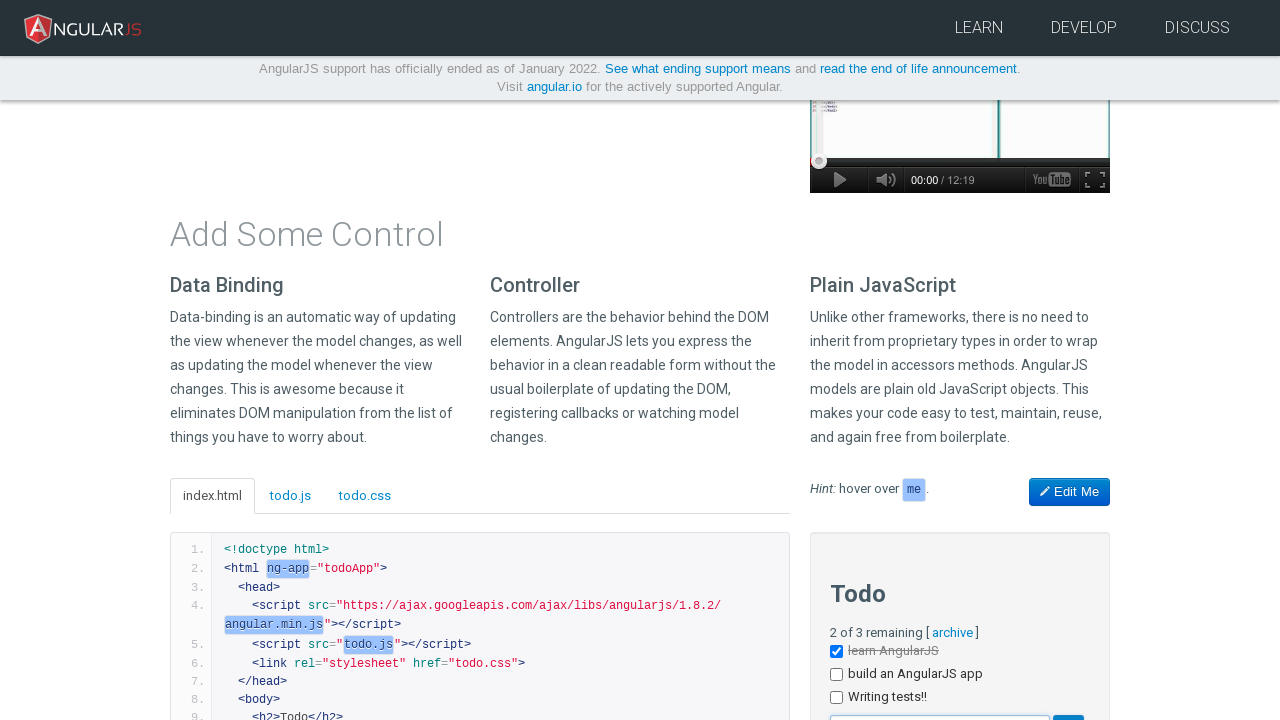

Verified new todo item 'Writing tests!!' appears in the list
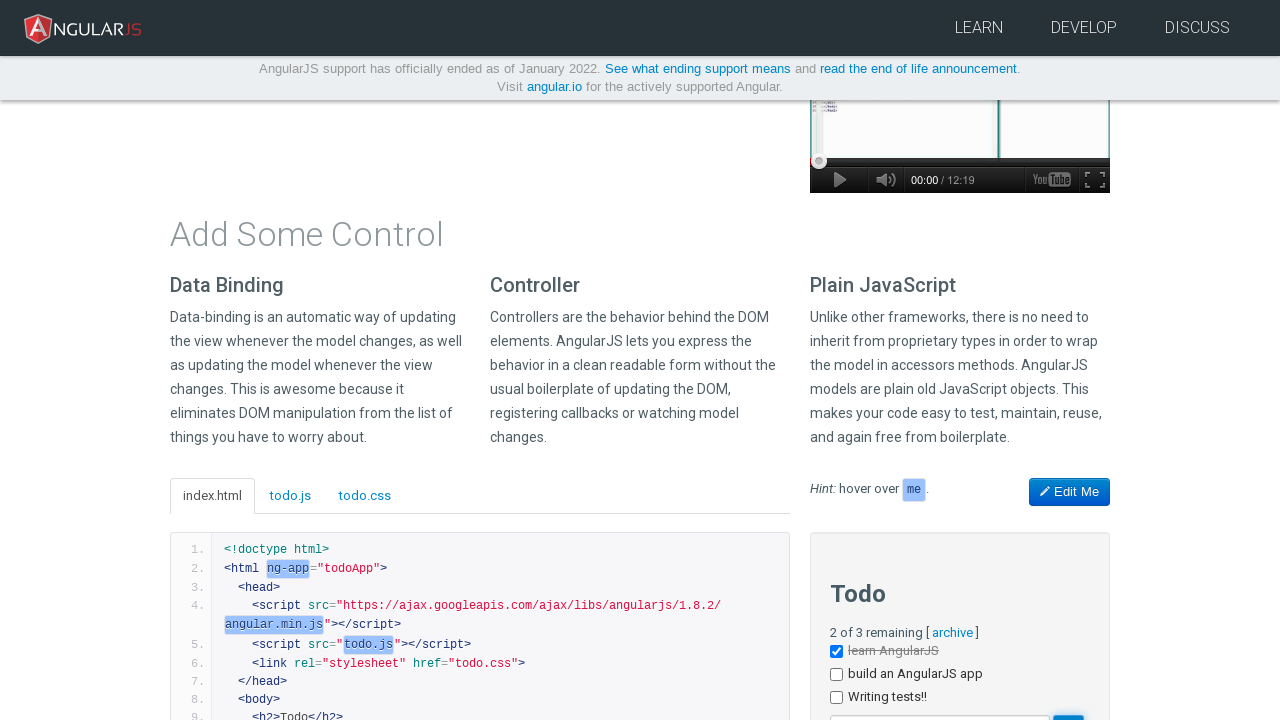

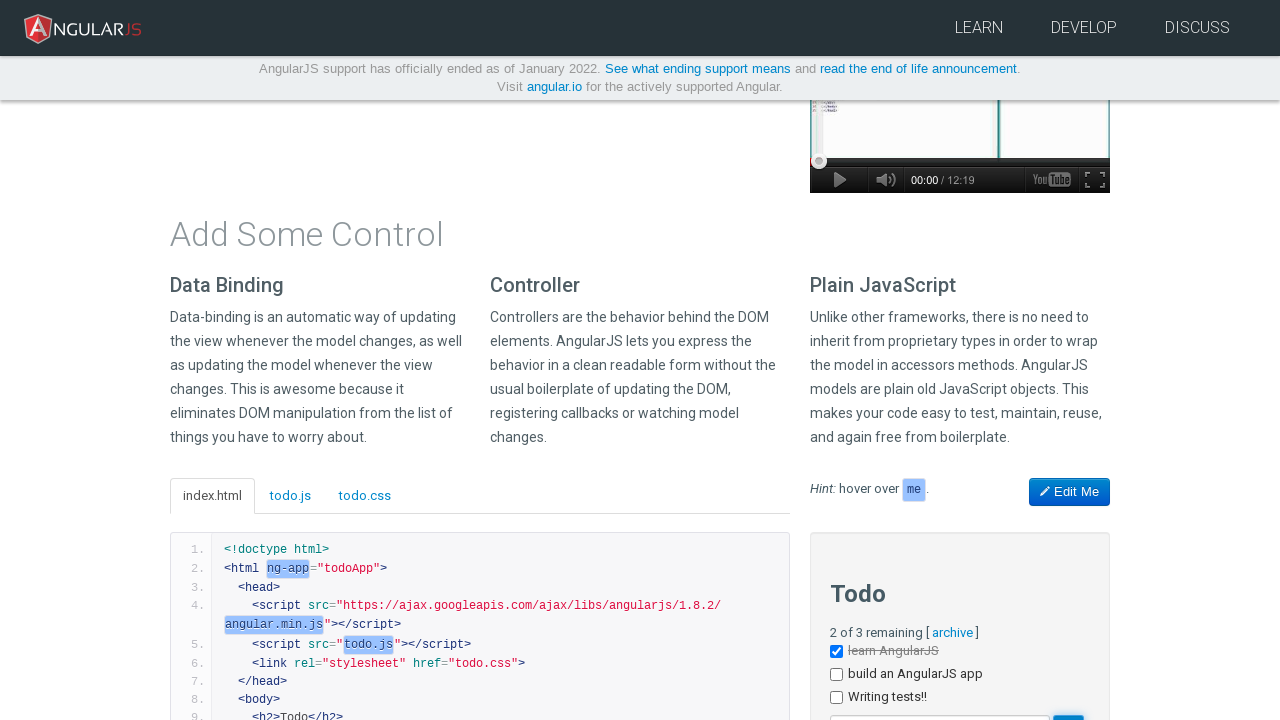